Tests JavaScript alert handling on a demo site by interacting with different alert types: simple OK alert, OK/Cancel alert, and a prompt alert with text input.

Starting URL: http://demo.automationtesting.in/Alerts.html

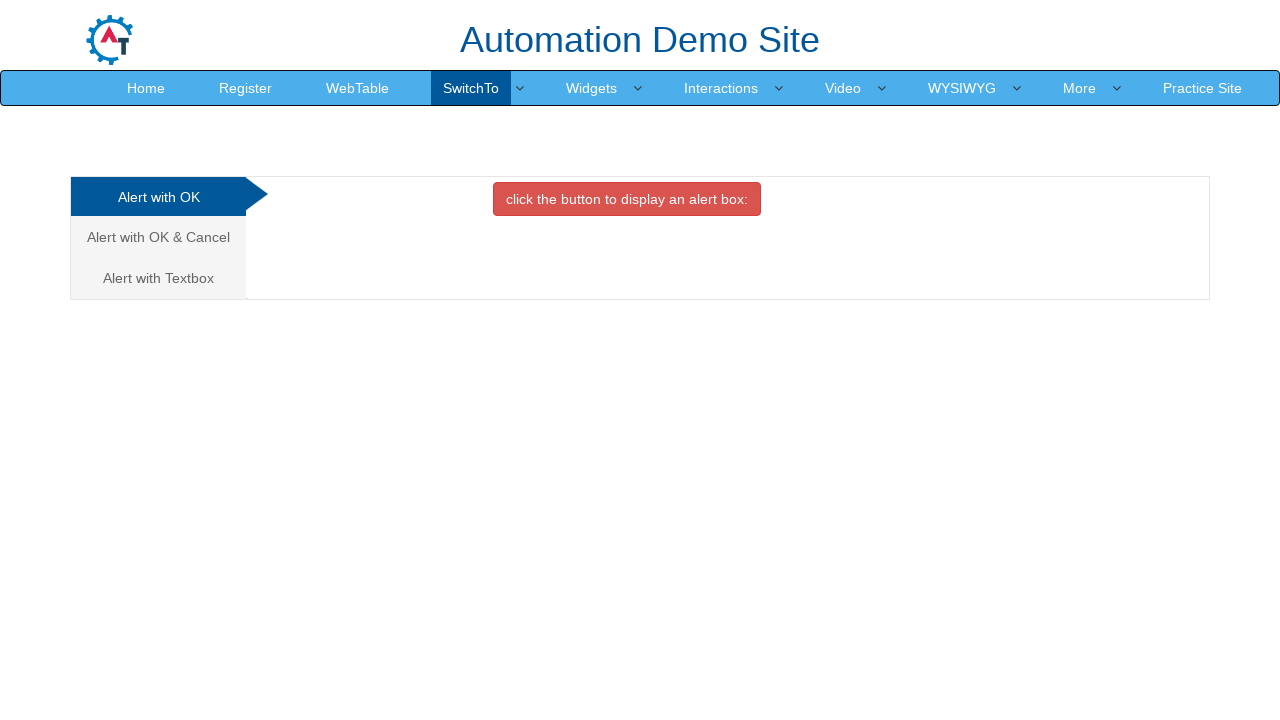

Clicked first alert tab (OK Alert) at (158, 197) on .nav-tabs > li > a >> nth=0
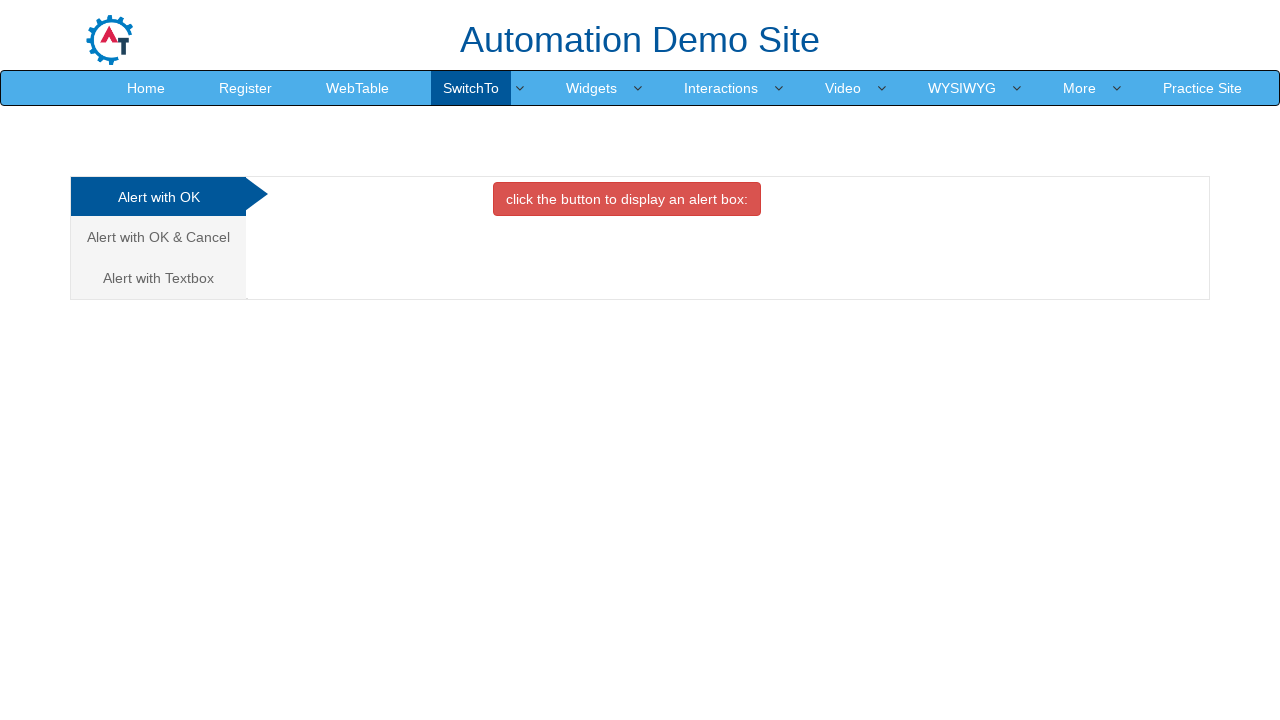

Clicked button to trigger OK alert at (627, 199) on #OKTab > button
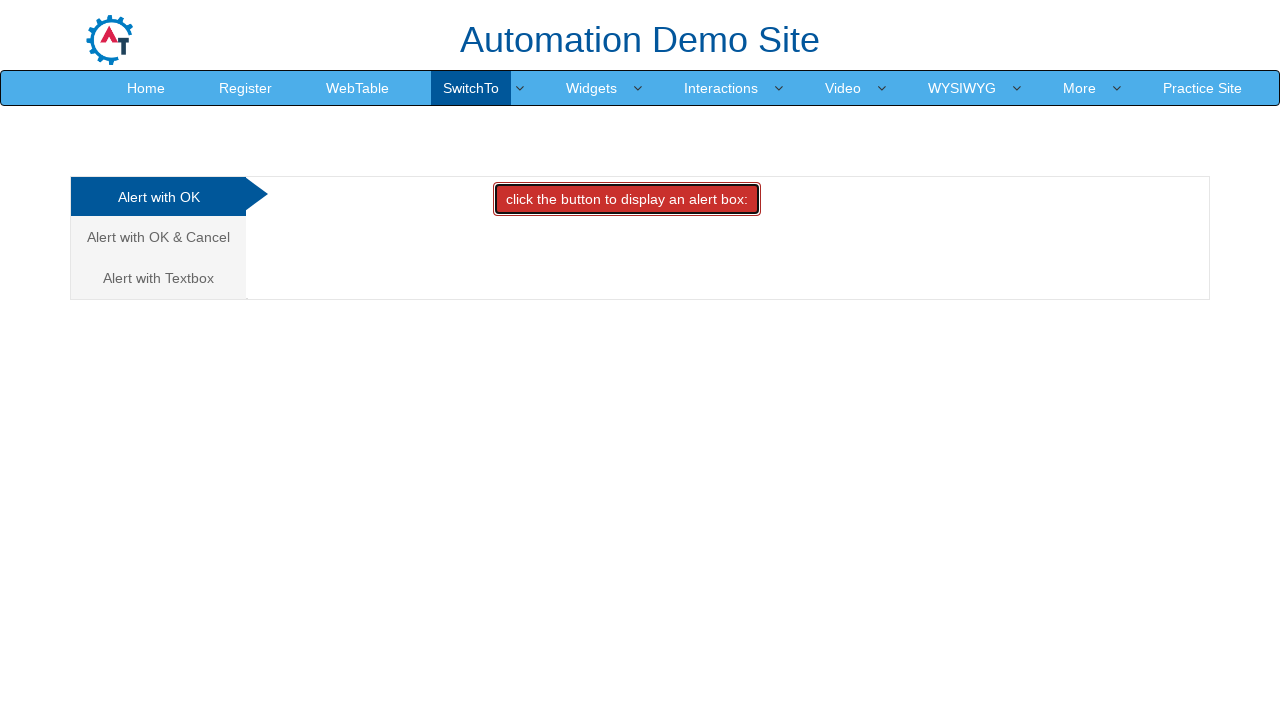

Set up dialog handler to accept OK alert
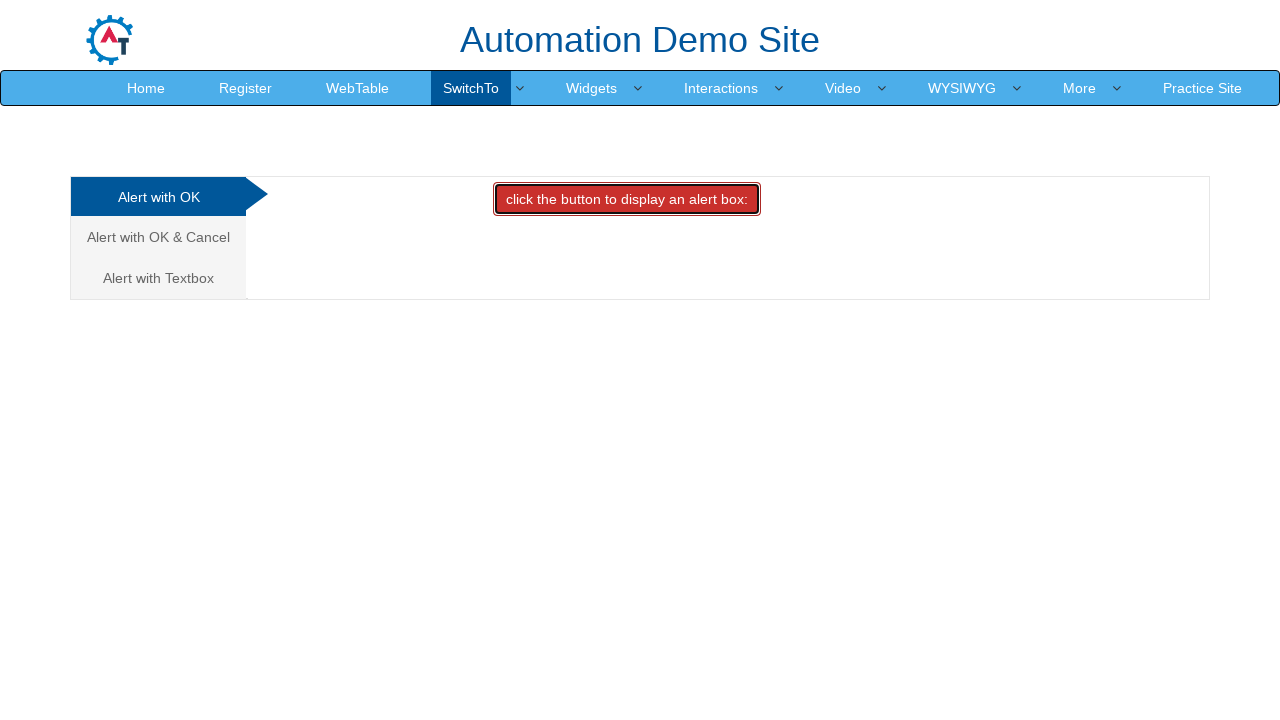

Waited for OK alert to be handled
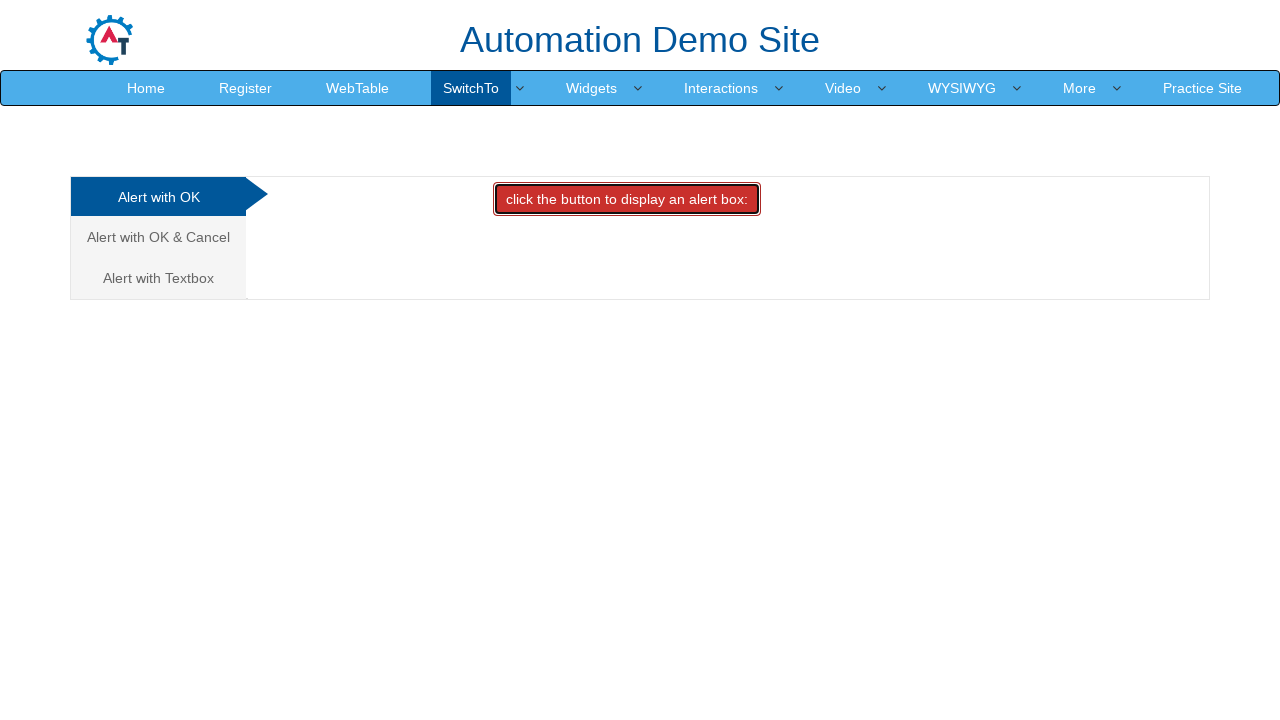

Clicked second alert tab (OK/Cancel Alert) at (158, 237) on .nav-tabs > li > a >> nth=1
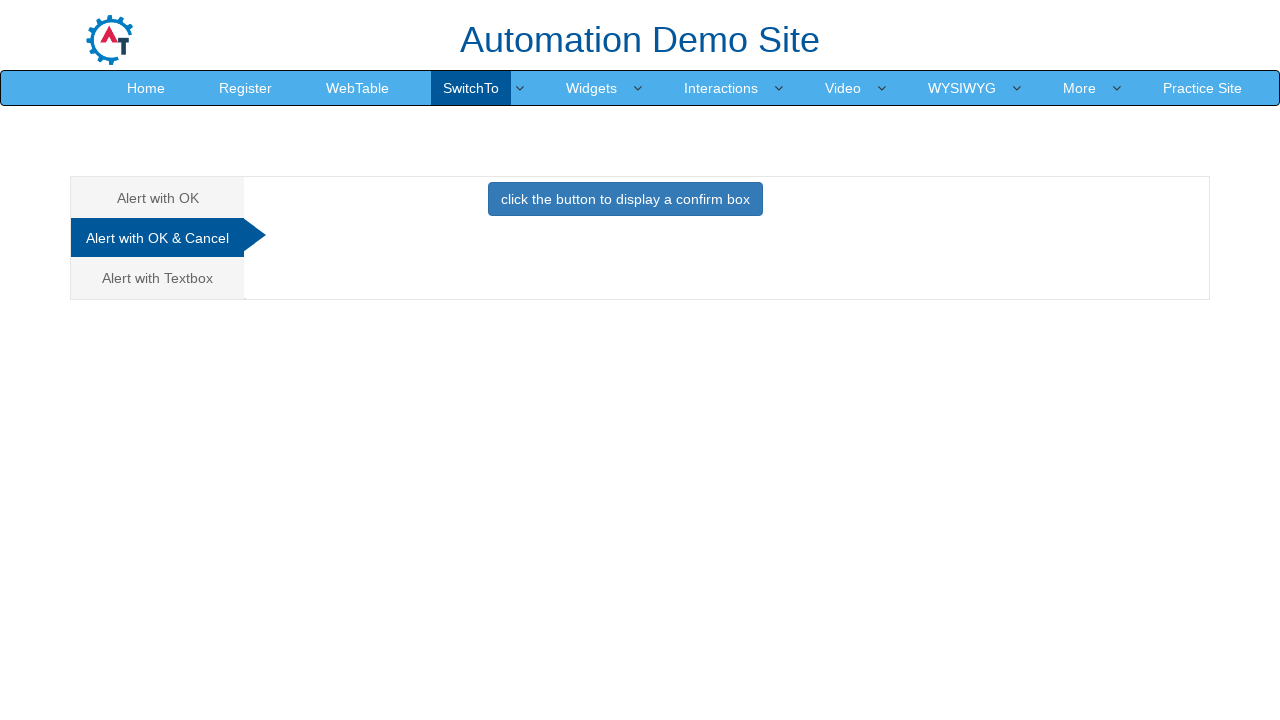

Clicked button to trigger OK/Cancel alert at (625, 199) on #CancelTab > button
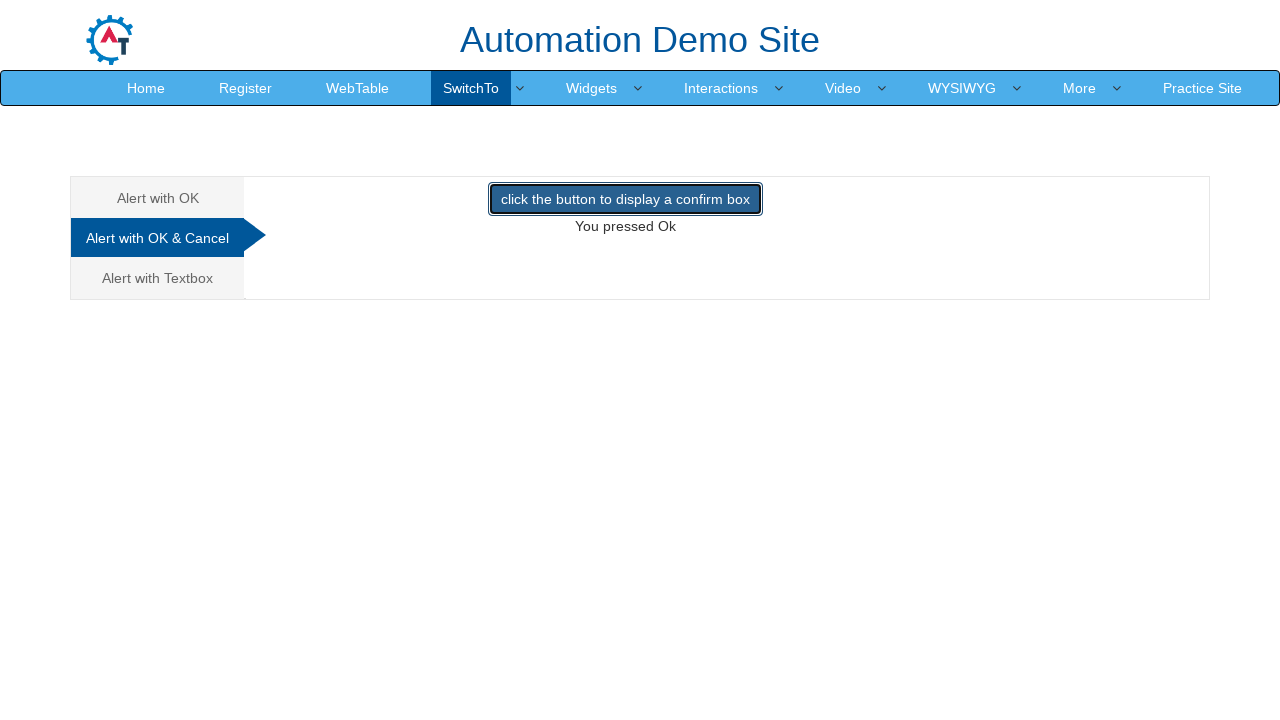

Set up dialog handler to dismiss OK/Cancel alert
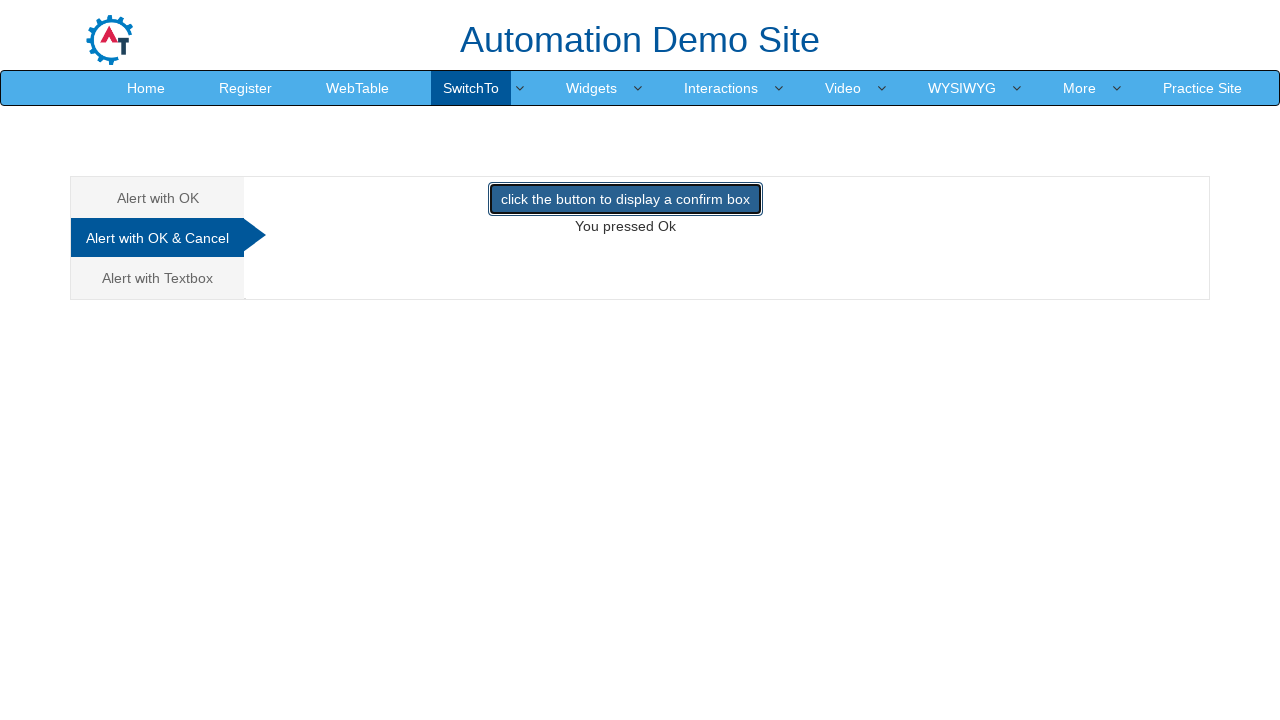

Waited for OK/Cancel alert to be handled
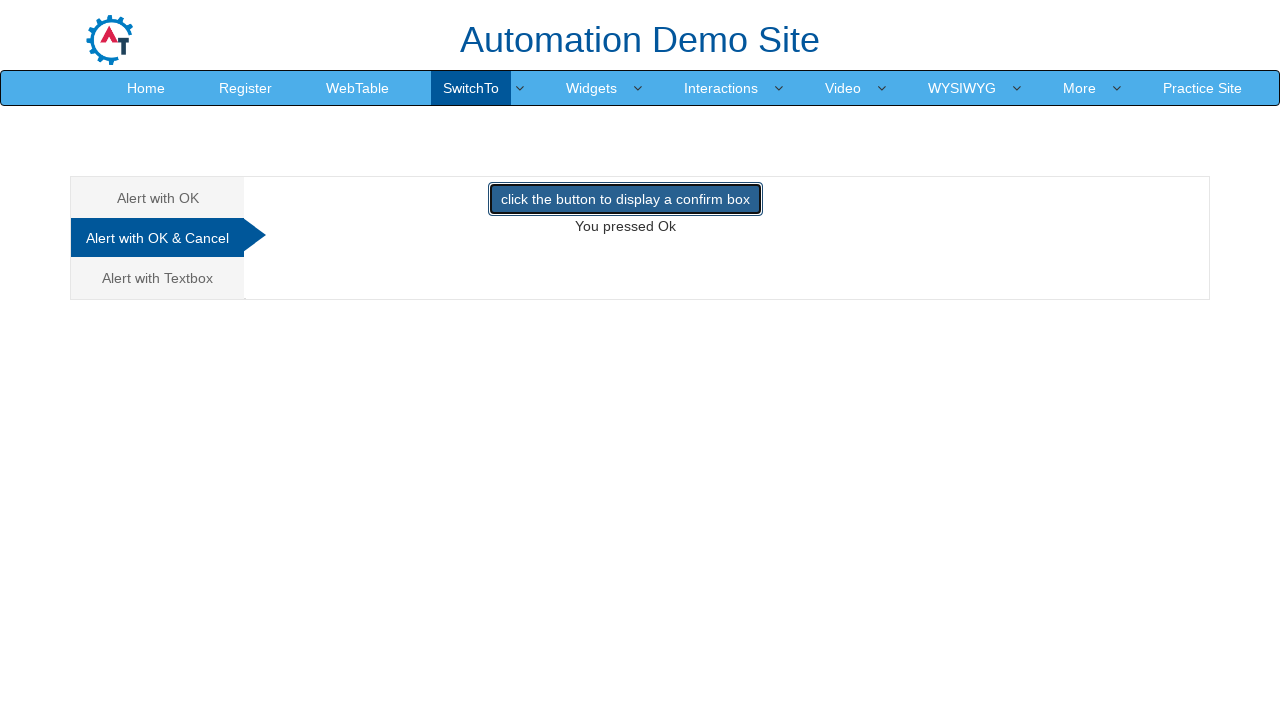

Clicked third alert tab (Textbox/Prompt Alert) at (158, 278) on .nav-tabs > li > a >> nth=2
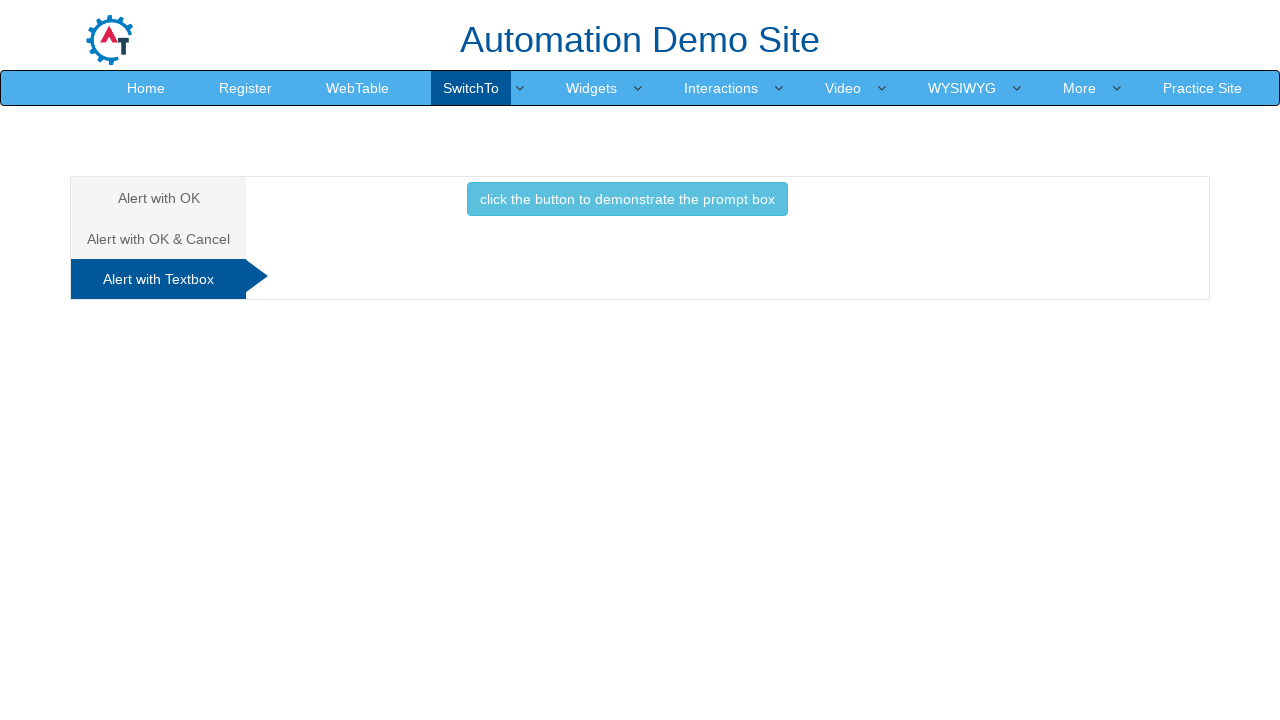

Clicked button to trigger prompt alert at (627, 199) on #Textbox > button
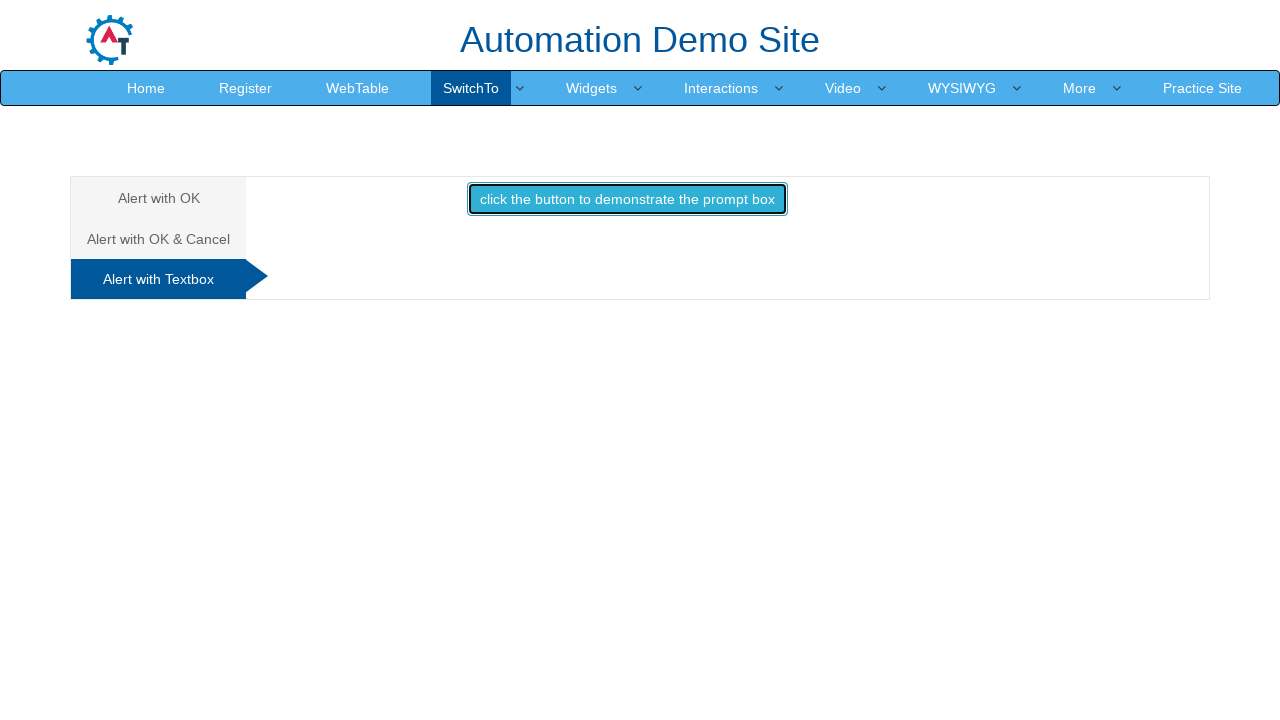

Set up dialog handler to accept prompt alert with text 'Test'
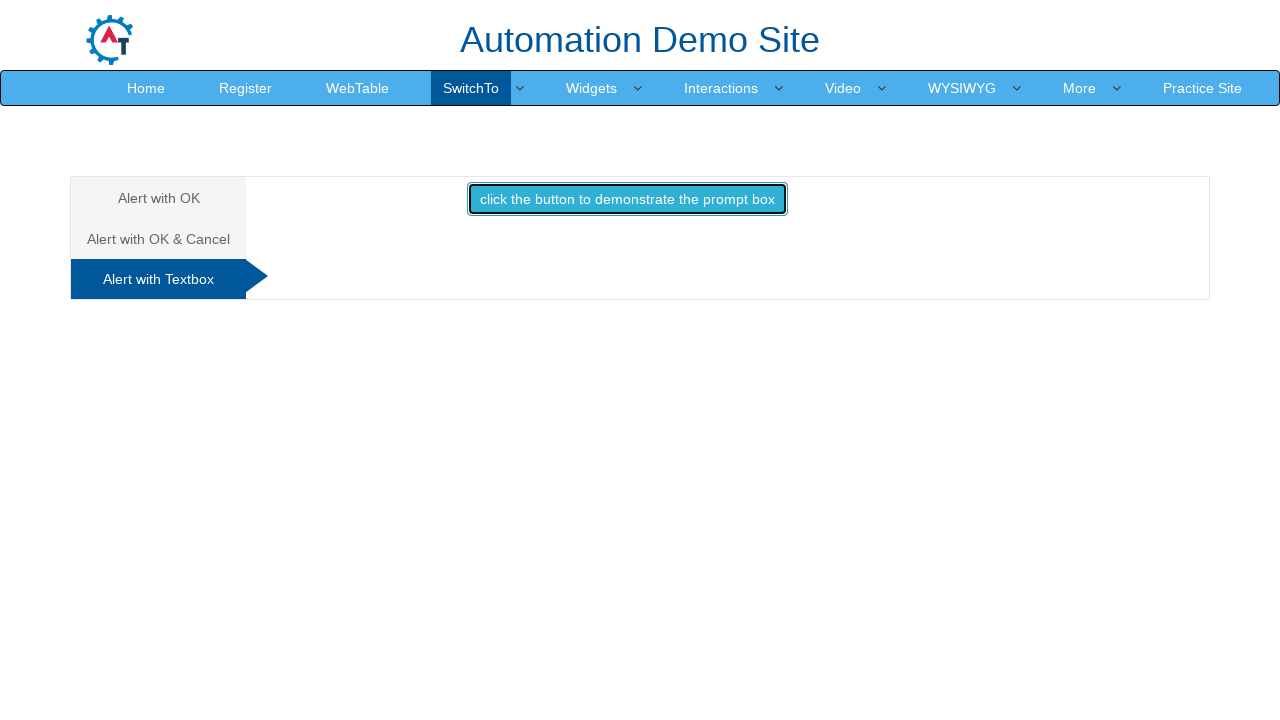

Waited for prompt alert to be handled
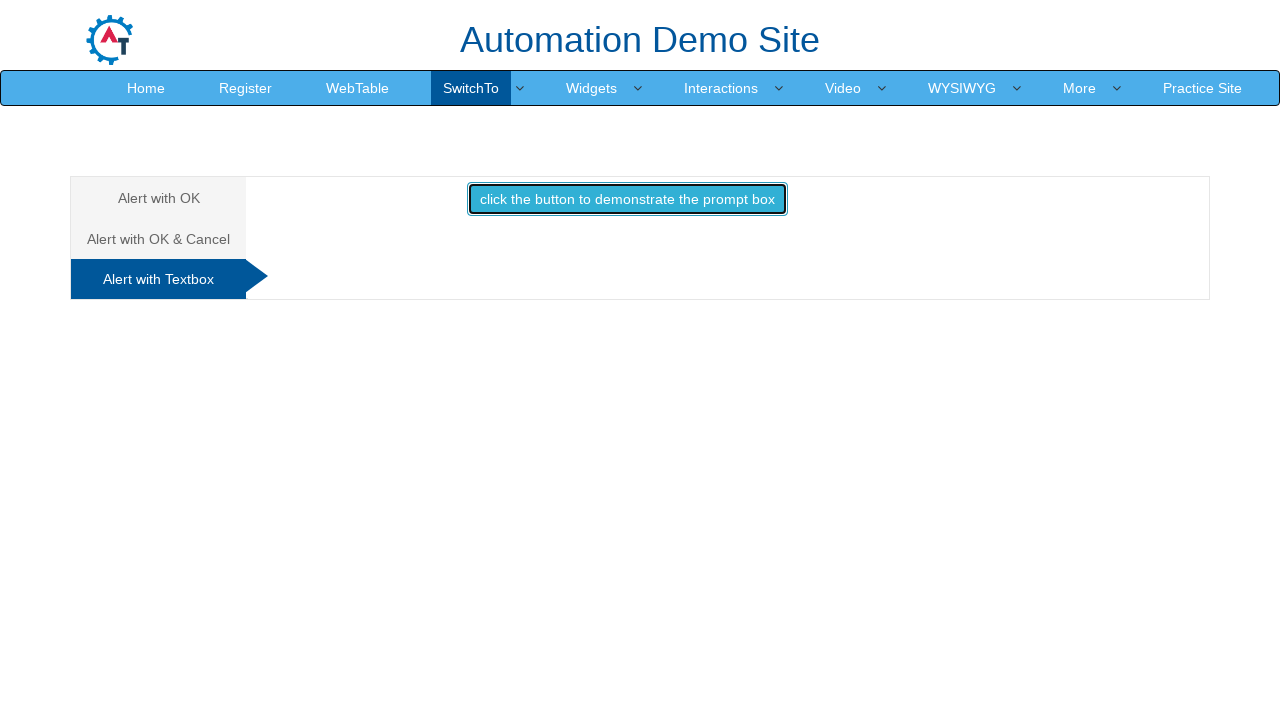

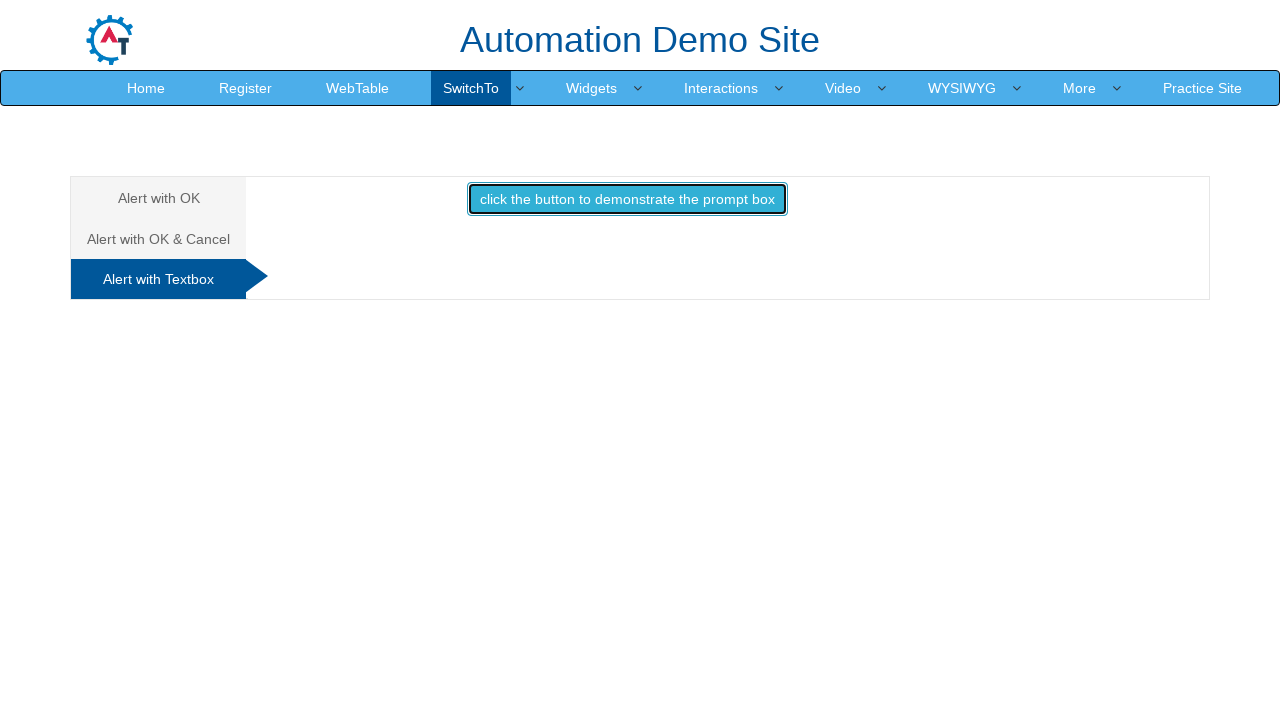